Tests the Python.org website by navigating to it, verifying the page title contains "Python", then searching for "pycon" and verifying search results are returned.

Starting URL: http://www.python.org

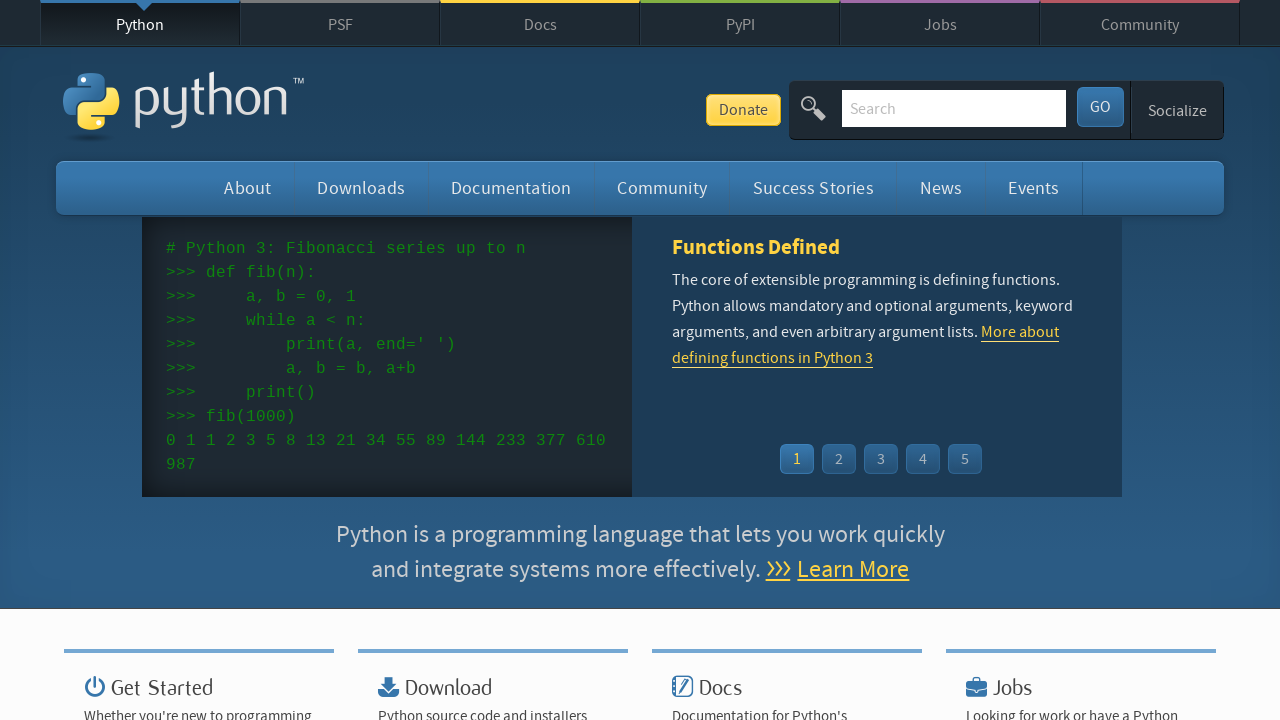

Verified page title contains 'Python'
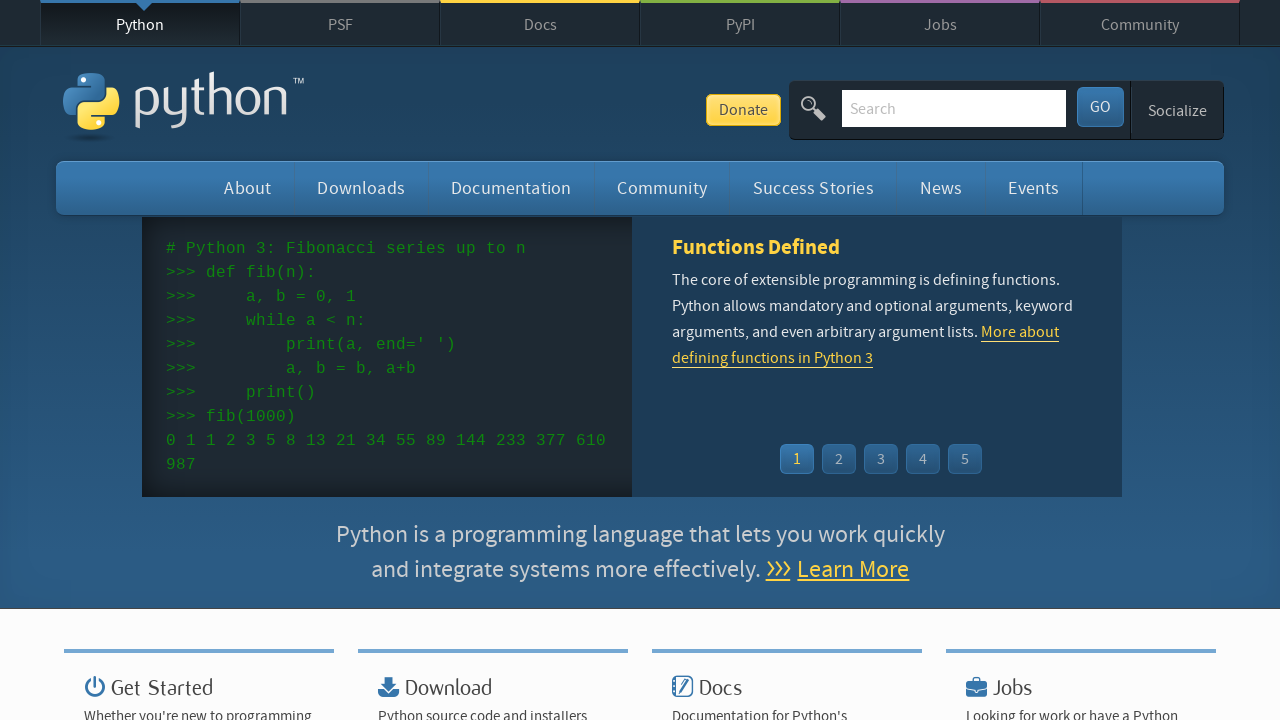

Cleared search box on input[name='q']
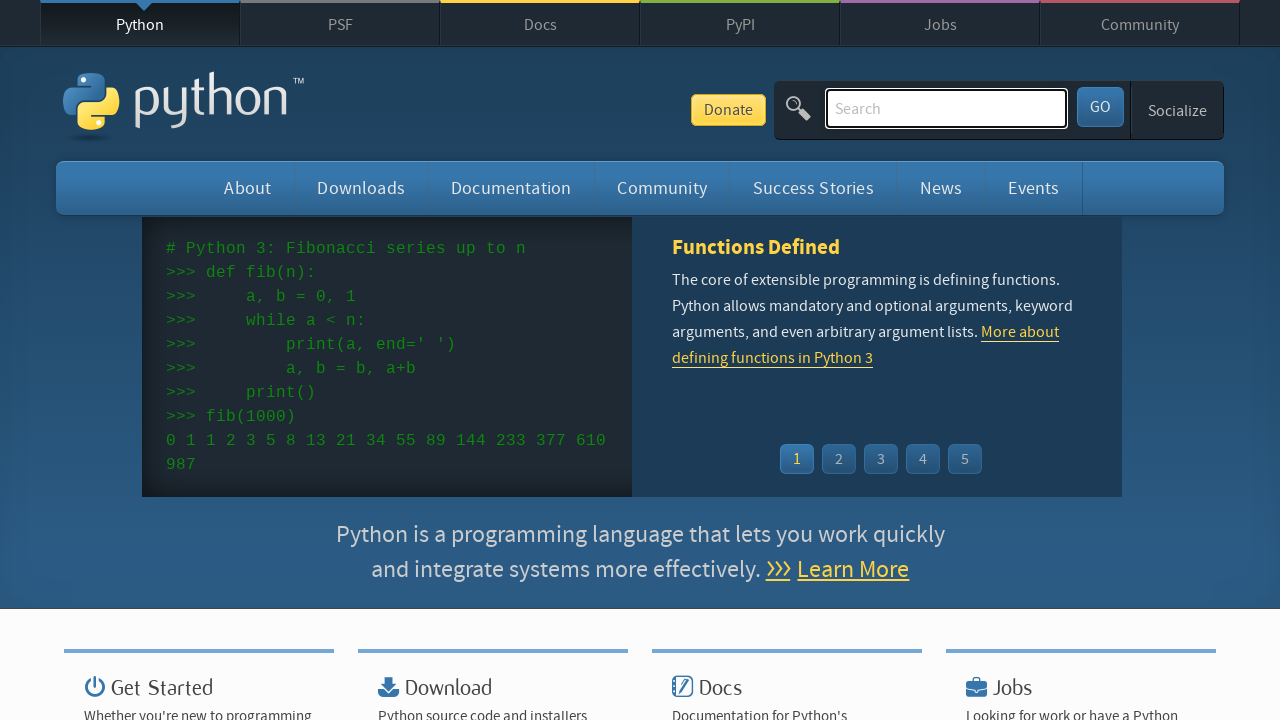

Filled search box with 'pycon' on input[name='q']
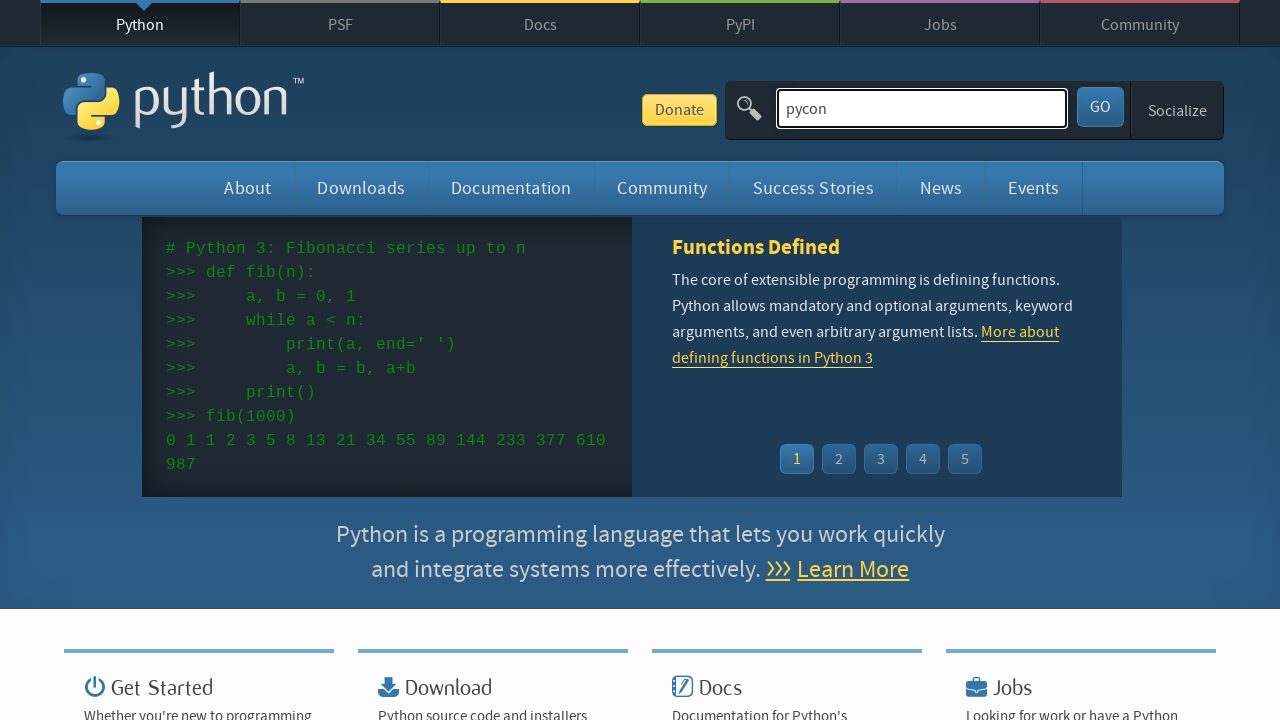

Pressed Enter to submit search on input[name='q']
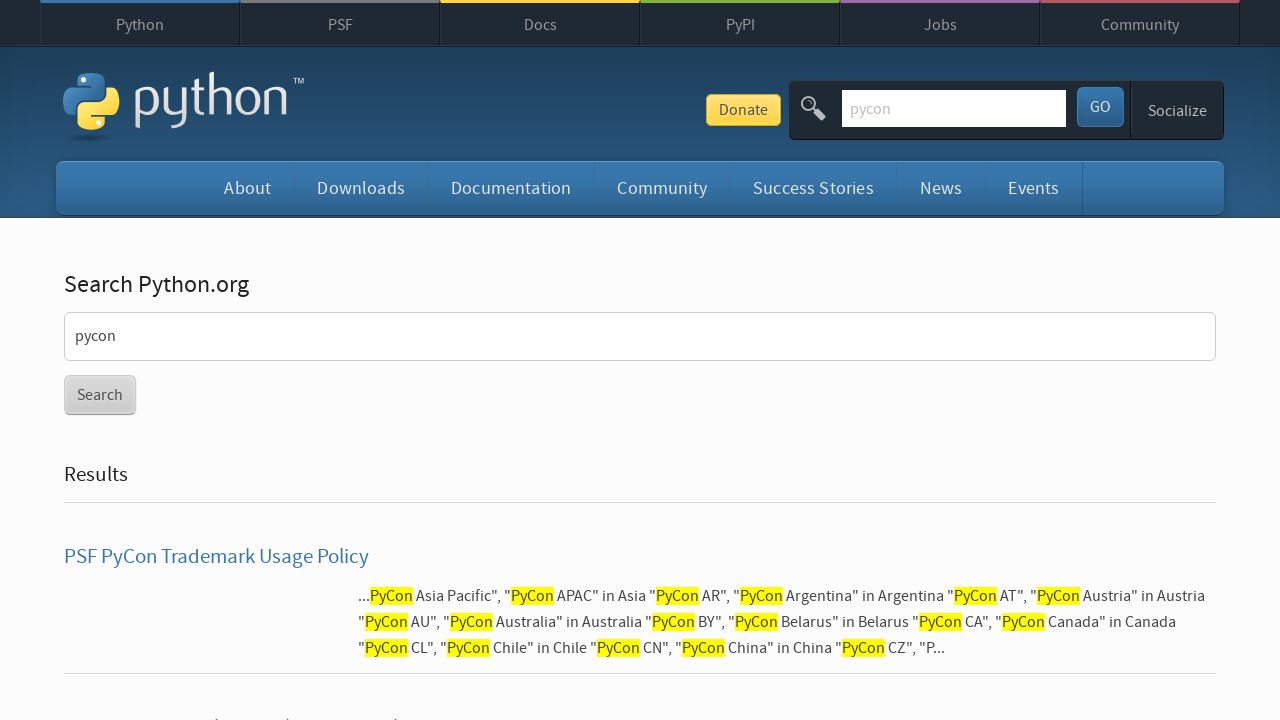

Waited for network to be idle and page load complete
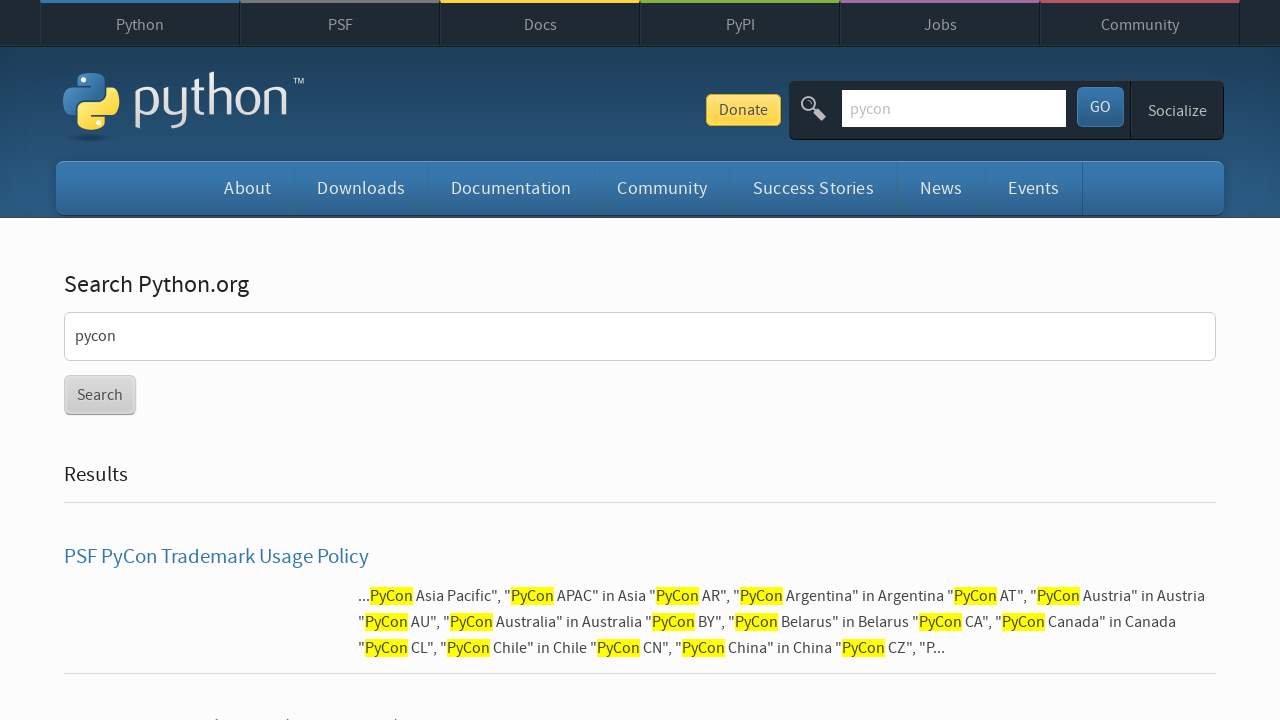

Verified search results were returned (no 'No results found' message)
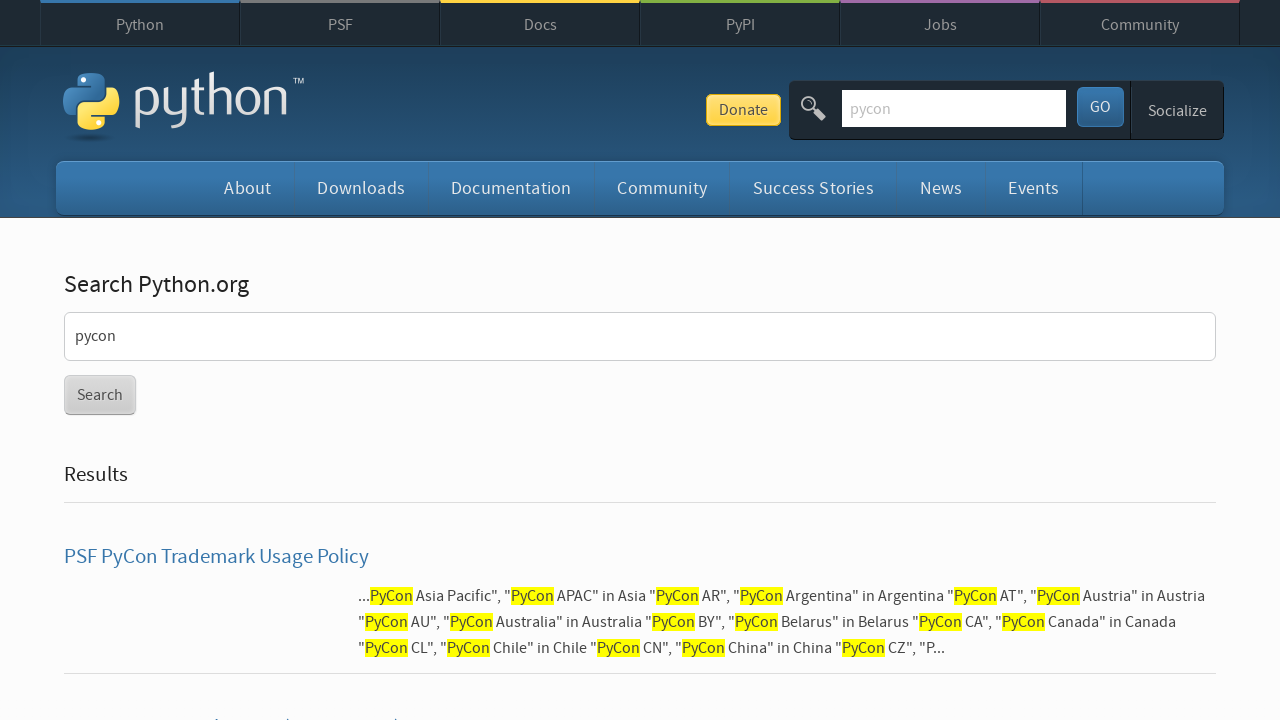

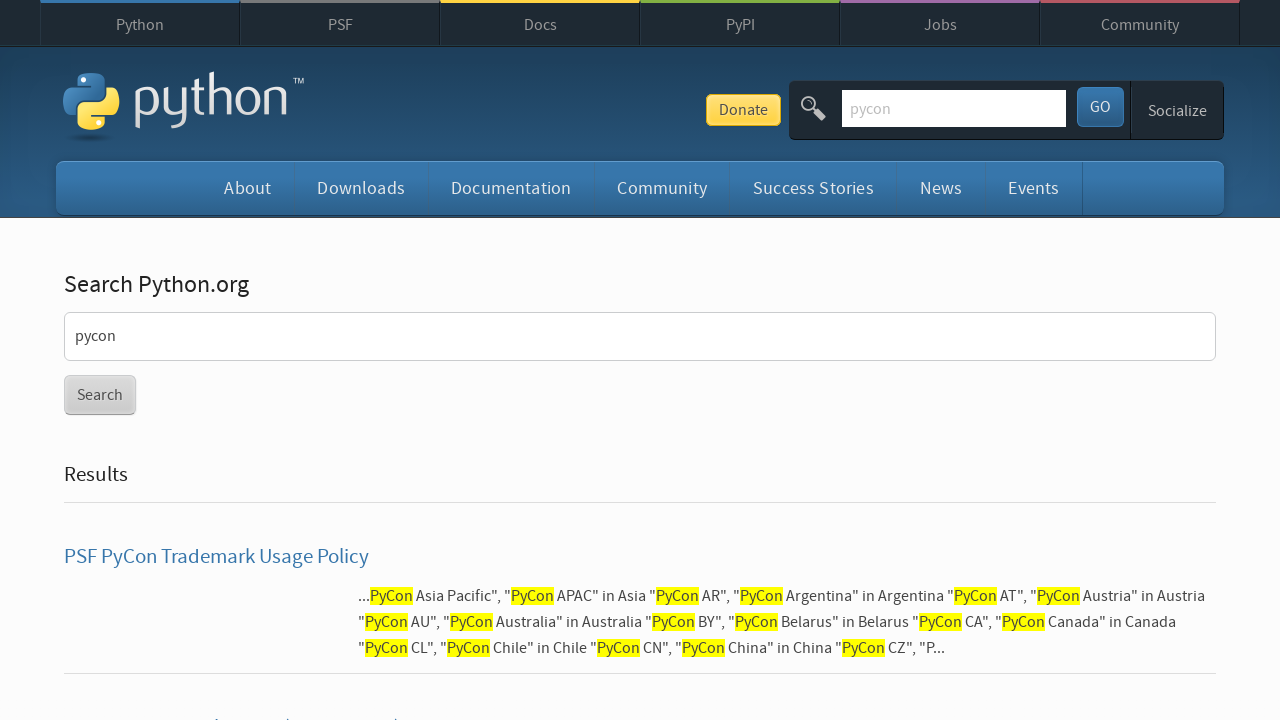